Tests the add/remove elements functionality by clicking the Add button to create a Delete button, then clicking Delete to remove it, and repeating this sequence

Starting URL: http://the-internet.herokuapp.com/add_remove_elements/

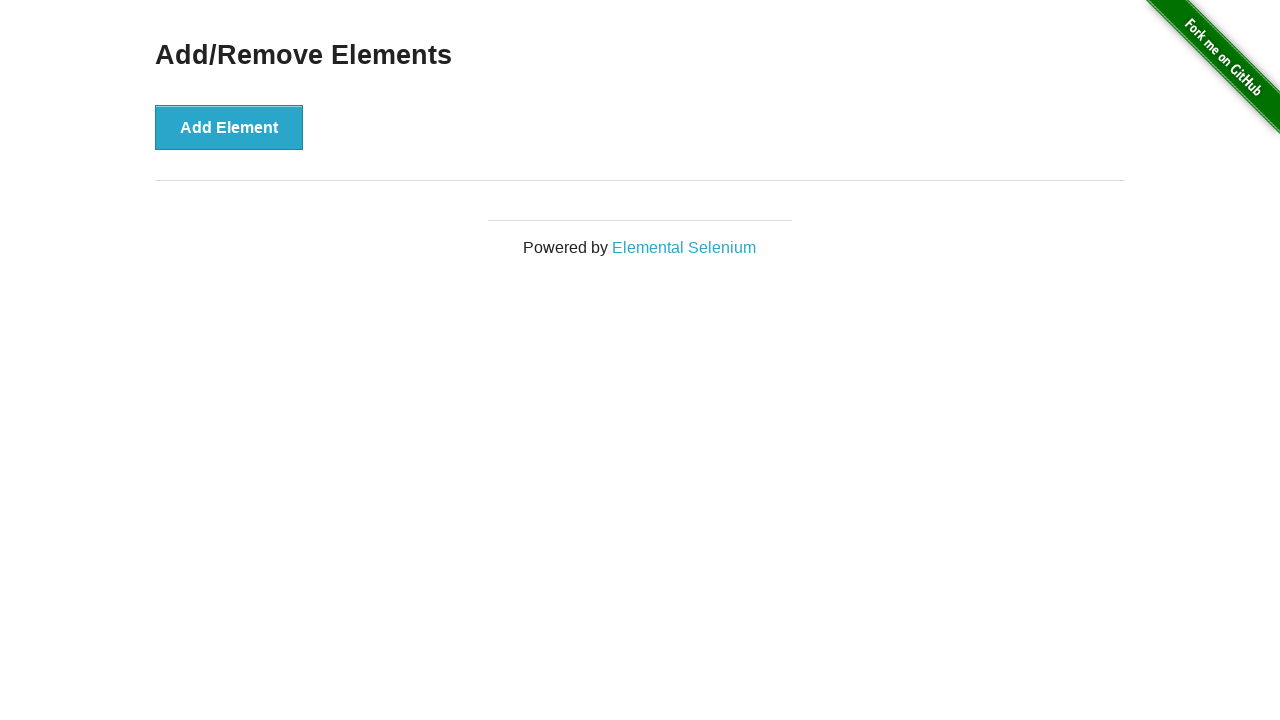

Clicked Add button to create a Delete button at (229, 127) on xpath=//button[contains(.,'Add')]
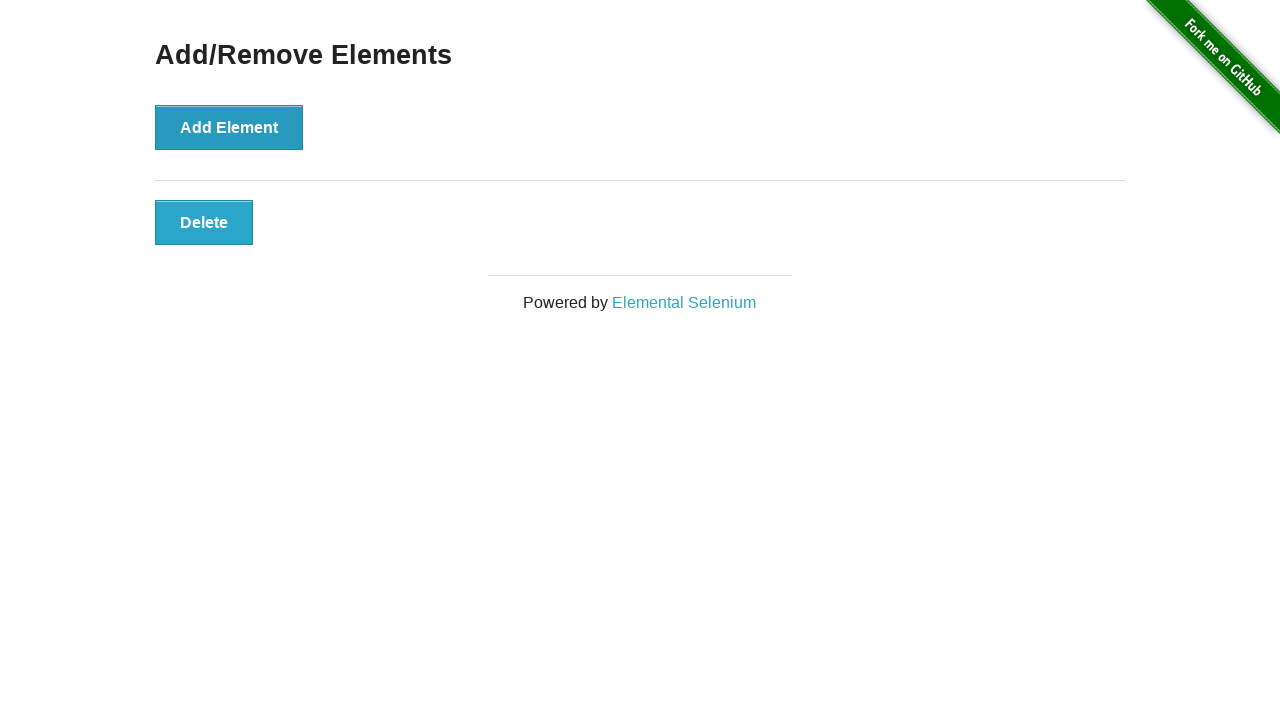

Clicked Delete button to remove the element at (204, 222) on xpath=//button[contains(.,'Delete')]
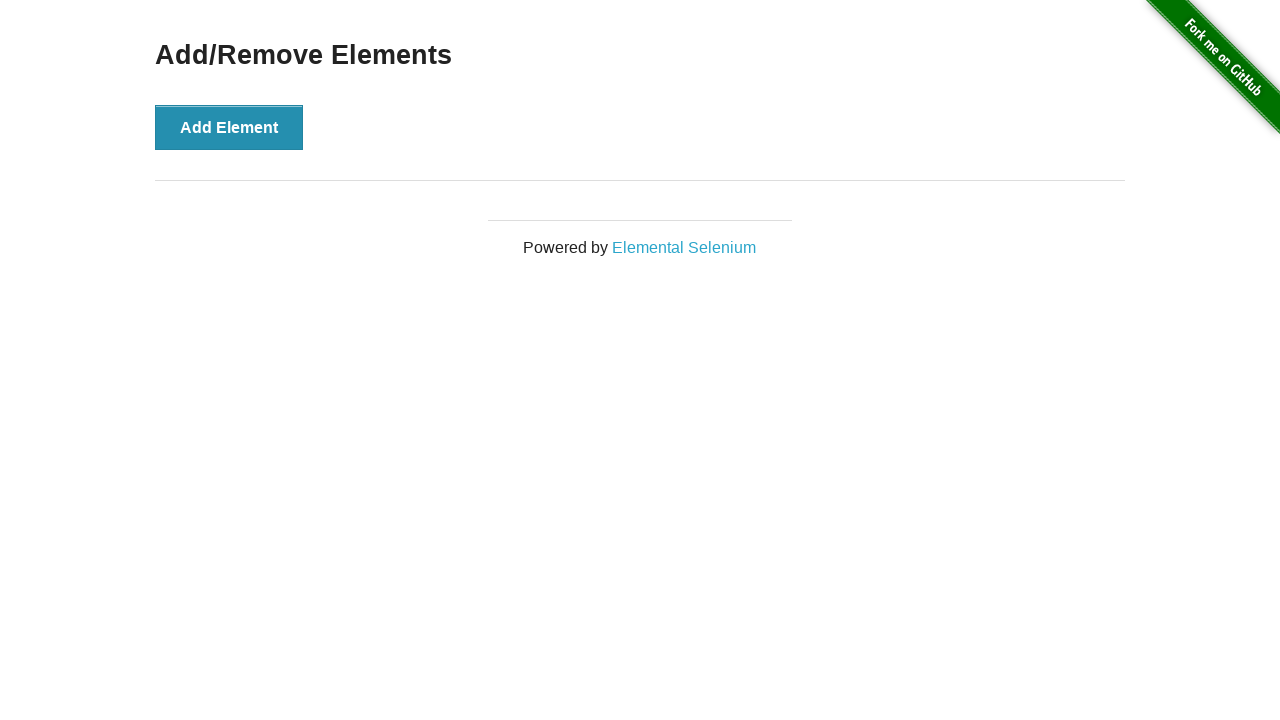

Clicked Add button again to create another Delete button at (229, 127) on xpath=//button[contains(.,'Add')]
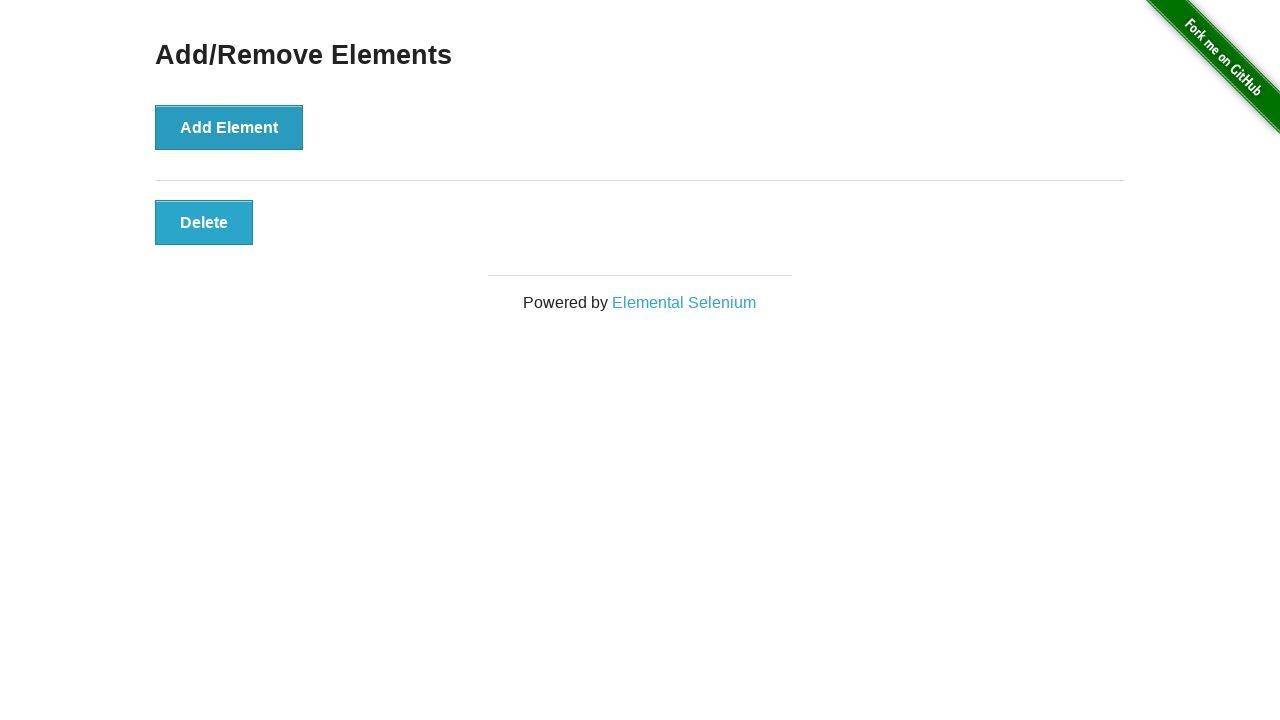

Clicked Delete button again to remove the second element at (204, 222) on xpath=//button[contains(.,'Delete')]
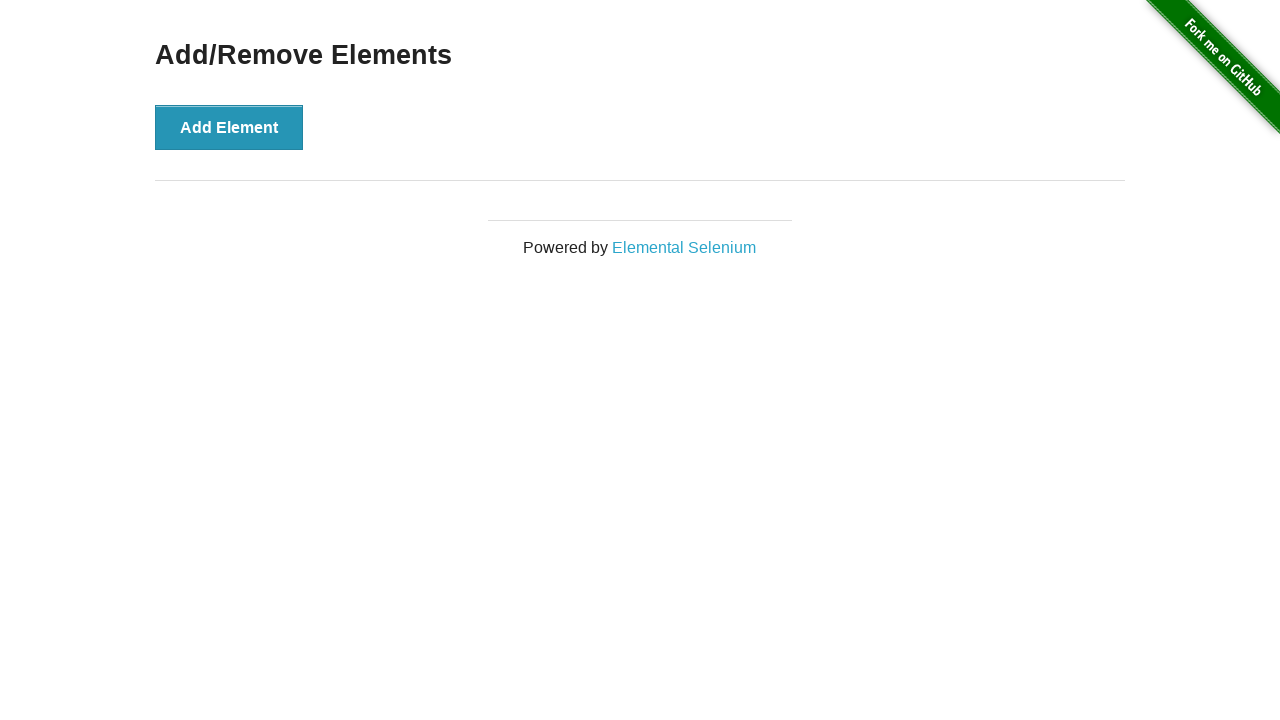

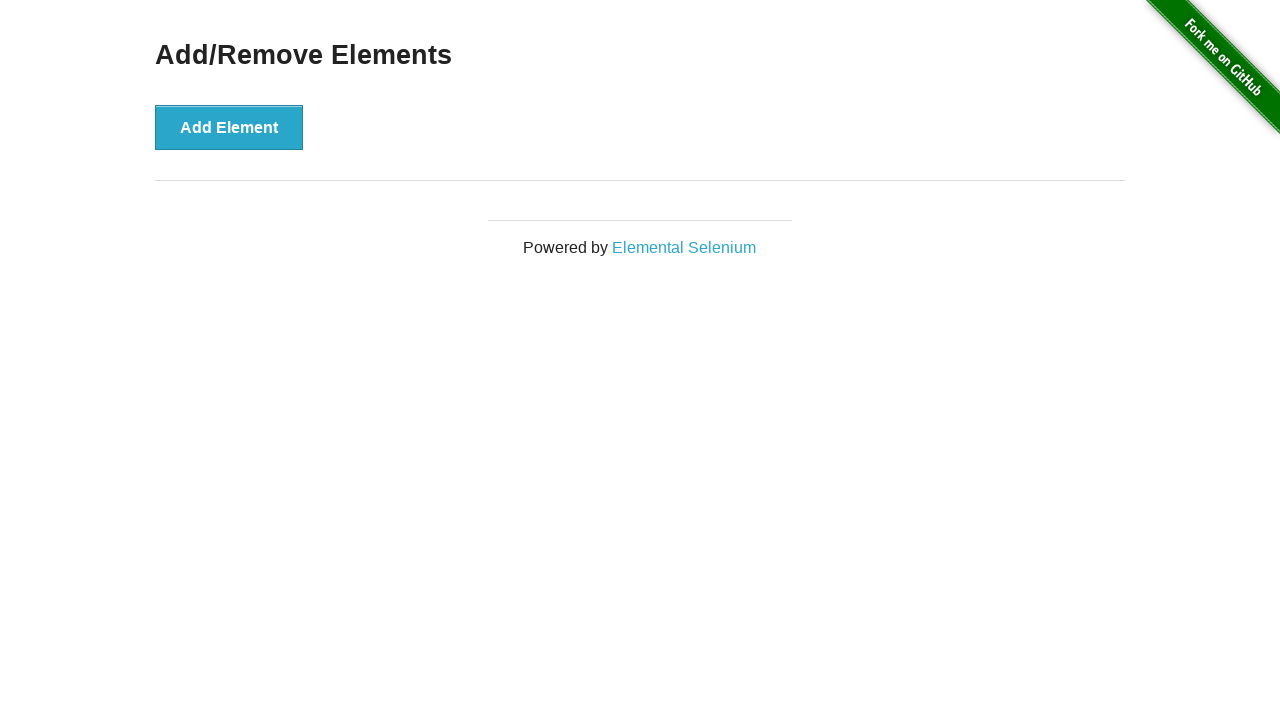